Tests search functionality by entering a random brand name (from Hobo, Vhernier, Baccarat) into the search field, verifying the search results page displays the correct brand, and clicking on a product card.

Starting URL: https://borsheims.com/

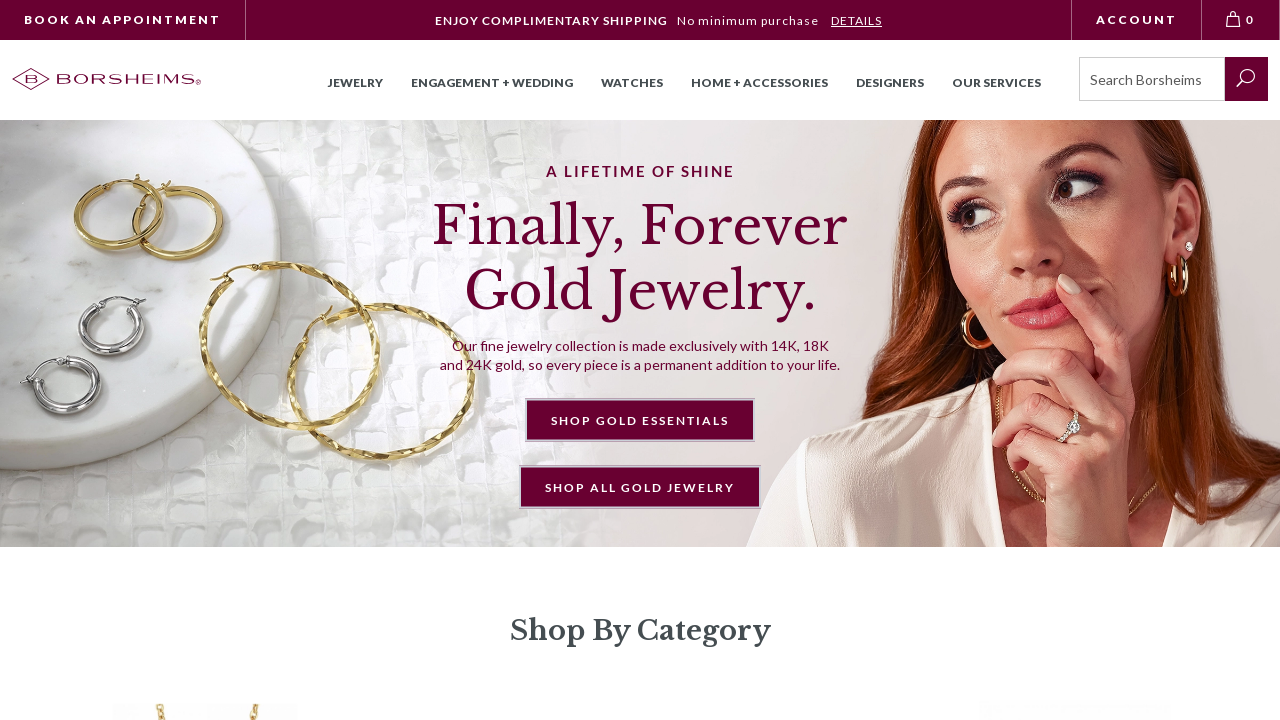

Selected random brand: Baccarat
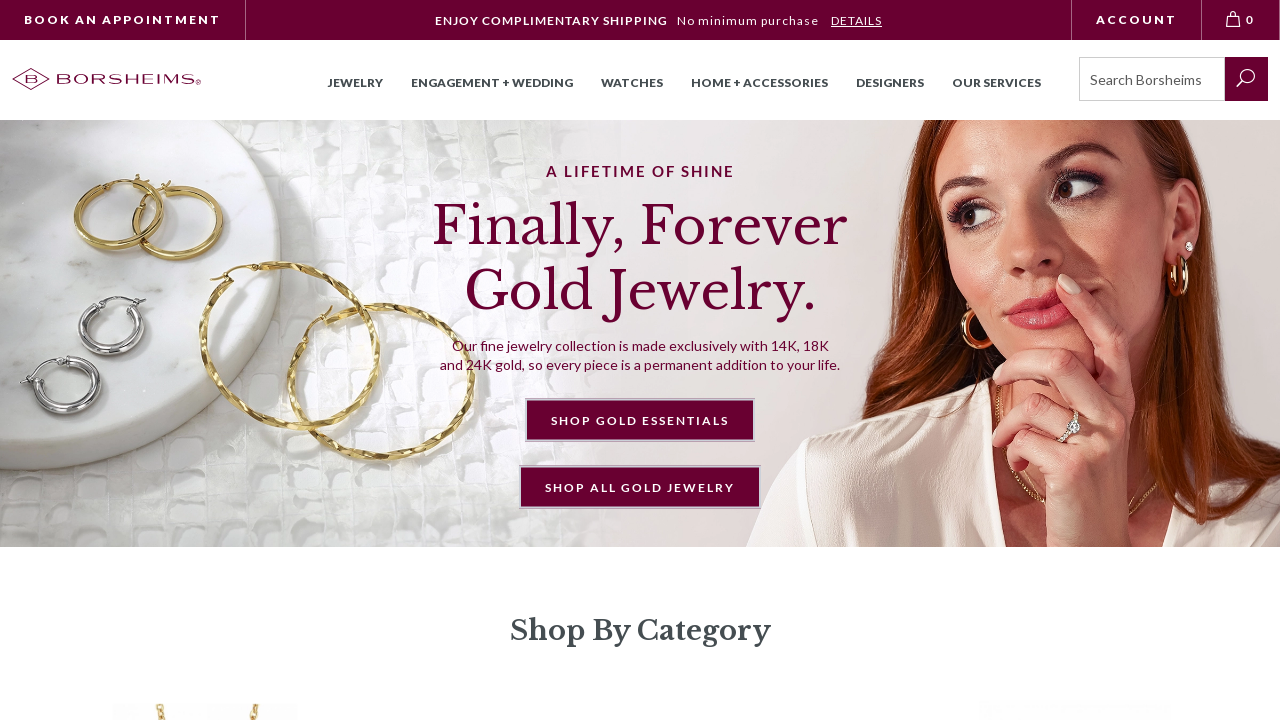

Filled search field with brand name 'Baccarat' on #l-desktop-search
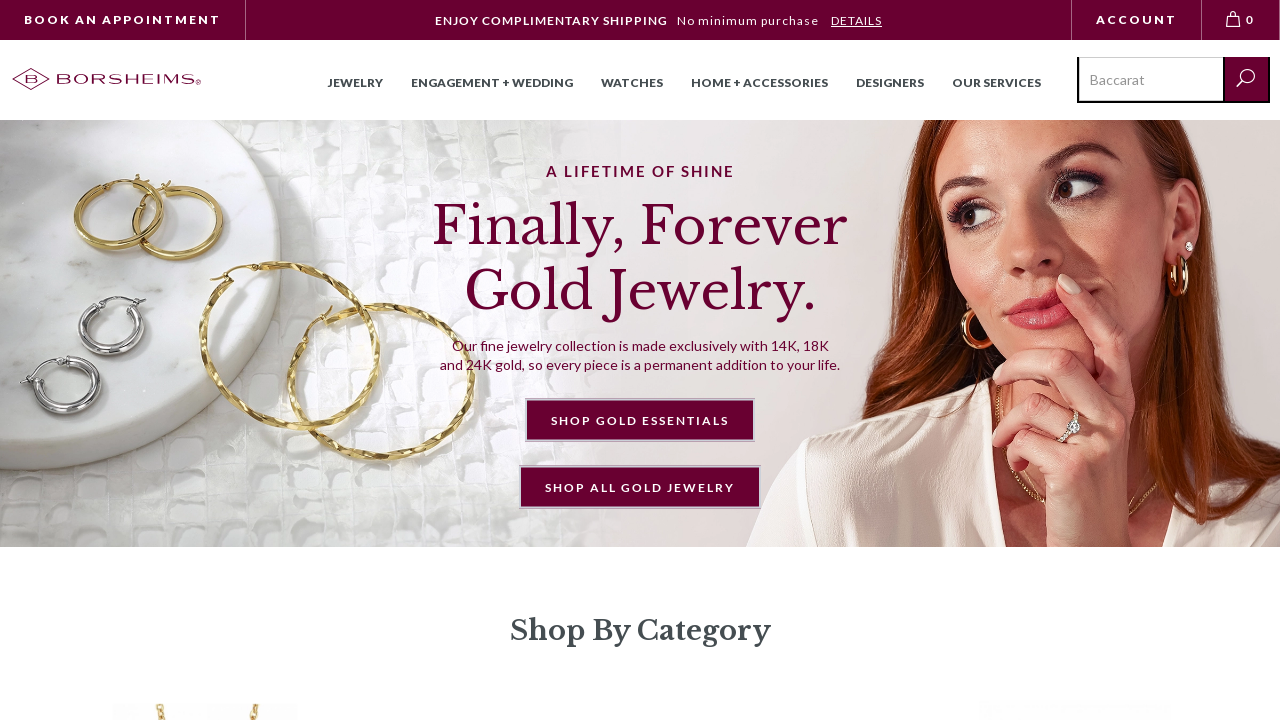

Pressed Enter to submit search on #l-desktop-search
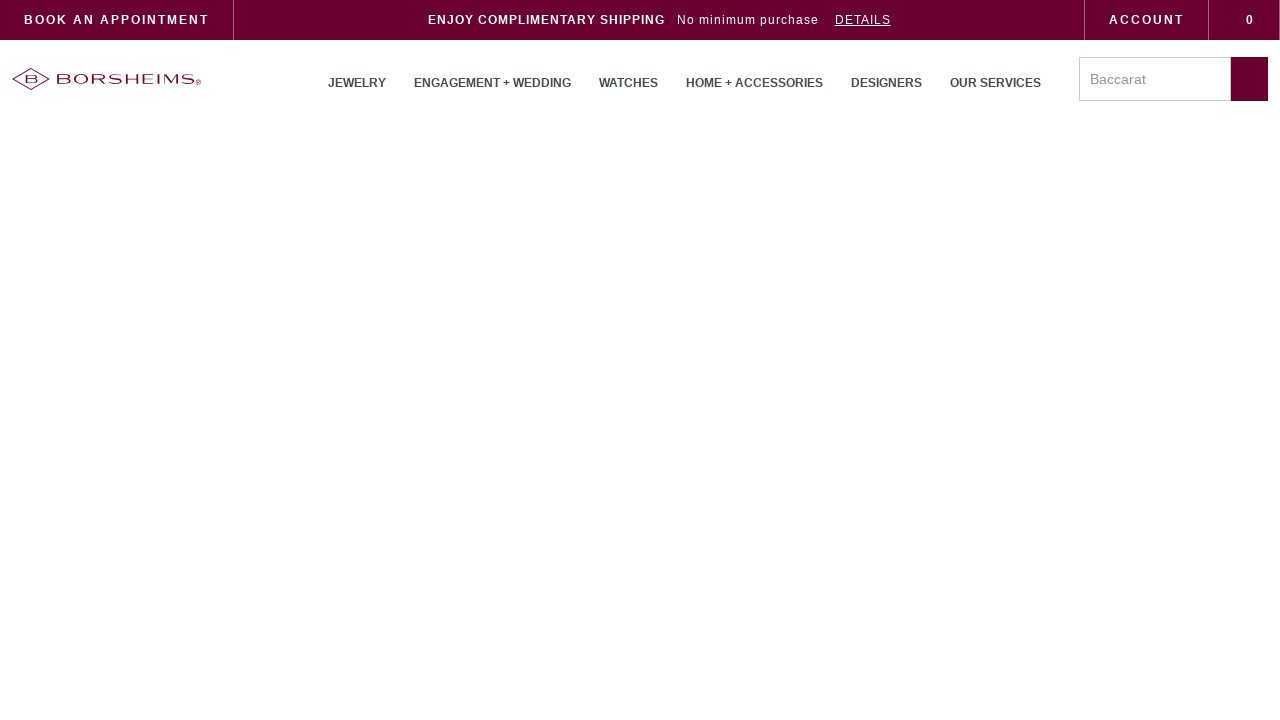

Search results page loaded with category header
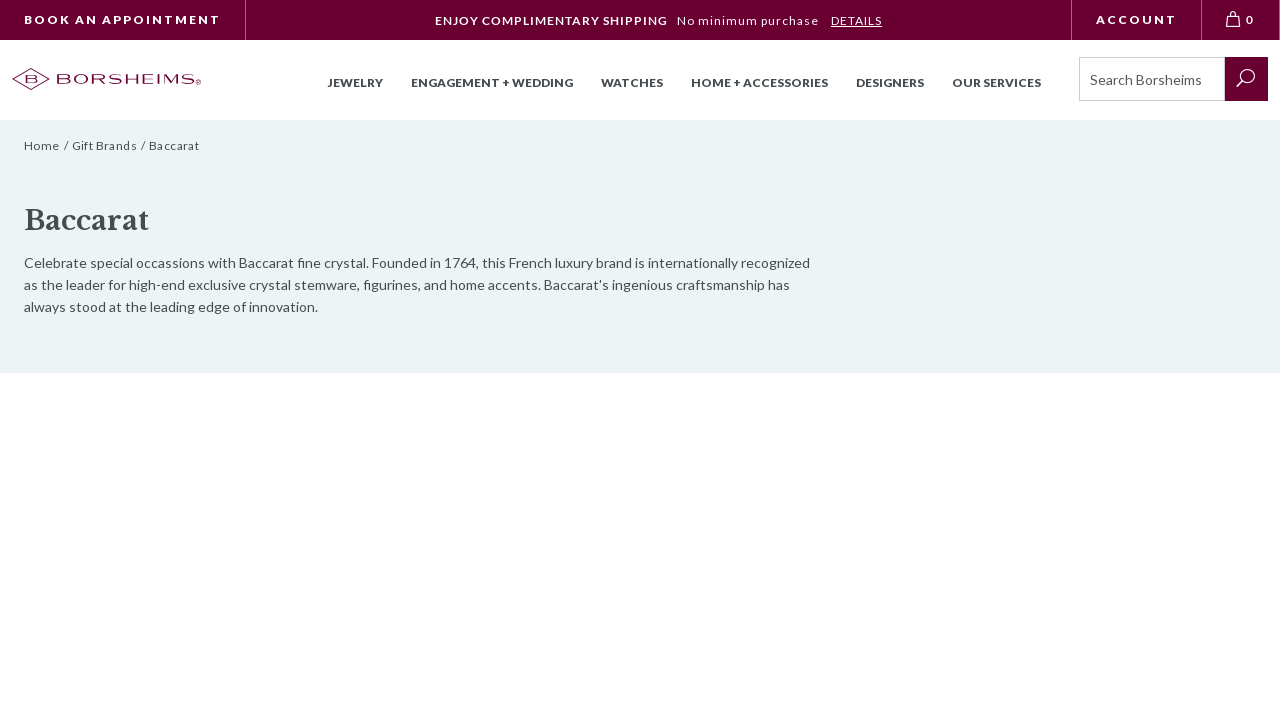

Located search app element for brand 'Baccarat'
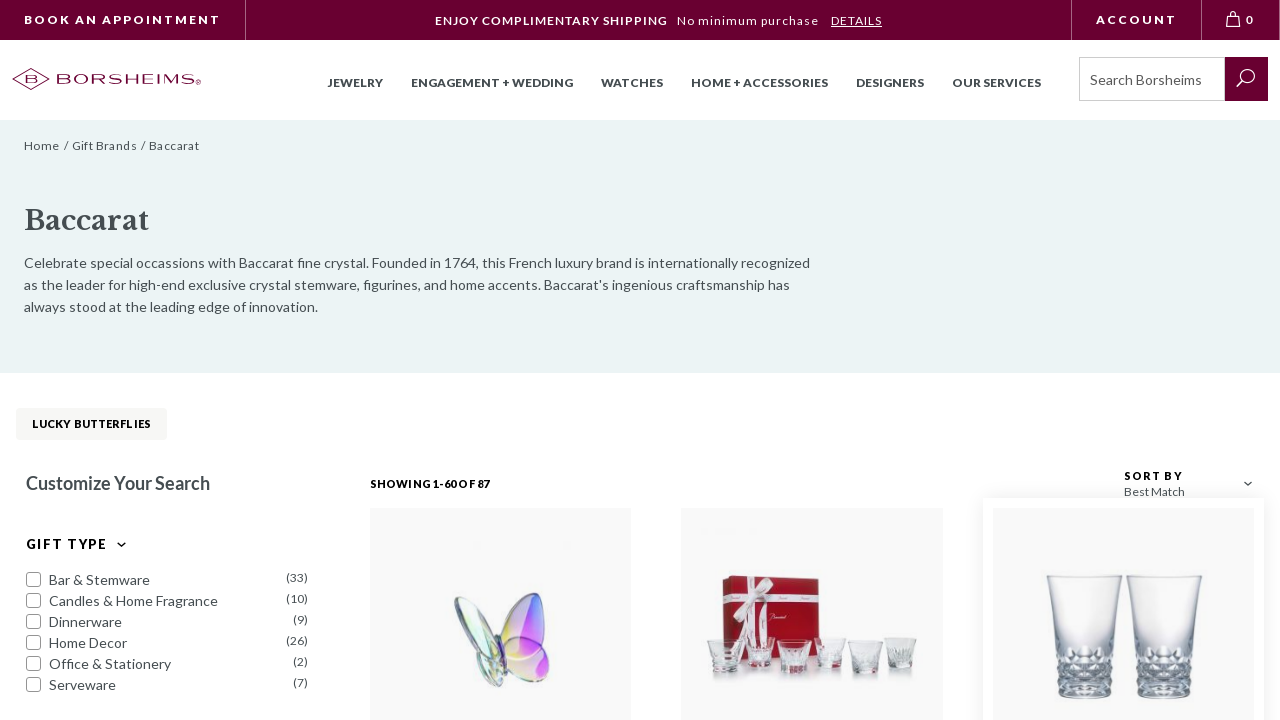

Clicked on the first product card in search results at (501, 491) on x-search-app >> x-card >> nth=0
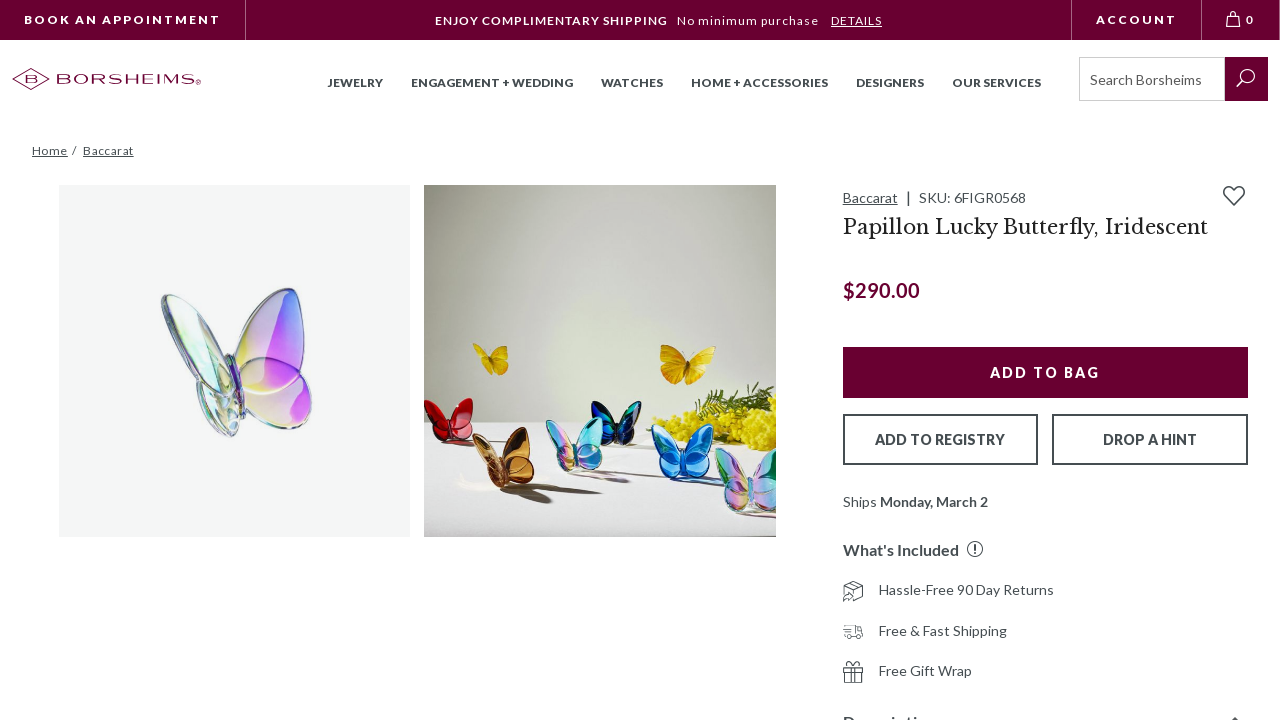

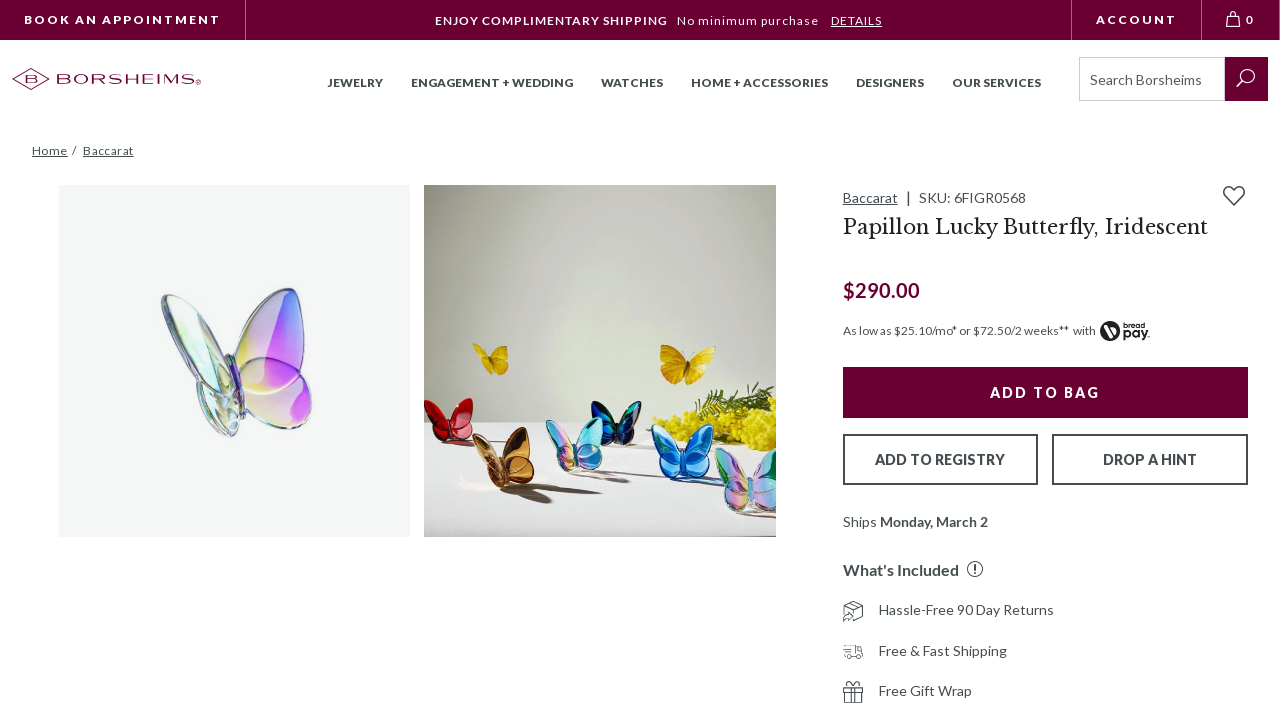